Debug trace test that fills contact form with name, email, phone, and message, submits it, and verifies the success message.

Starting URL: https://practice.sdetunicorns.com/contact

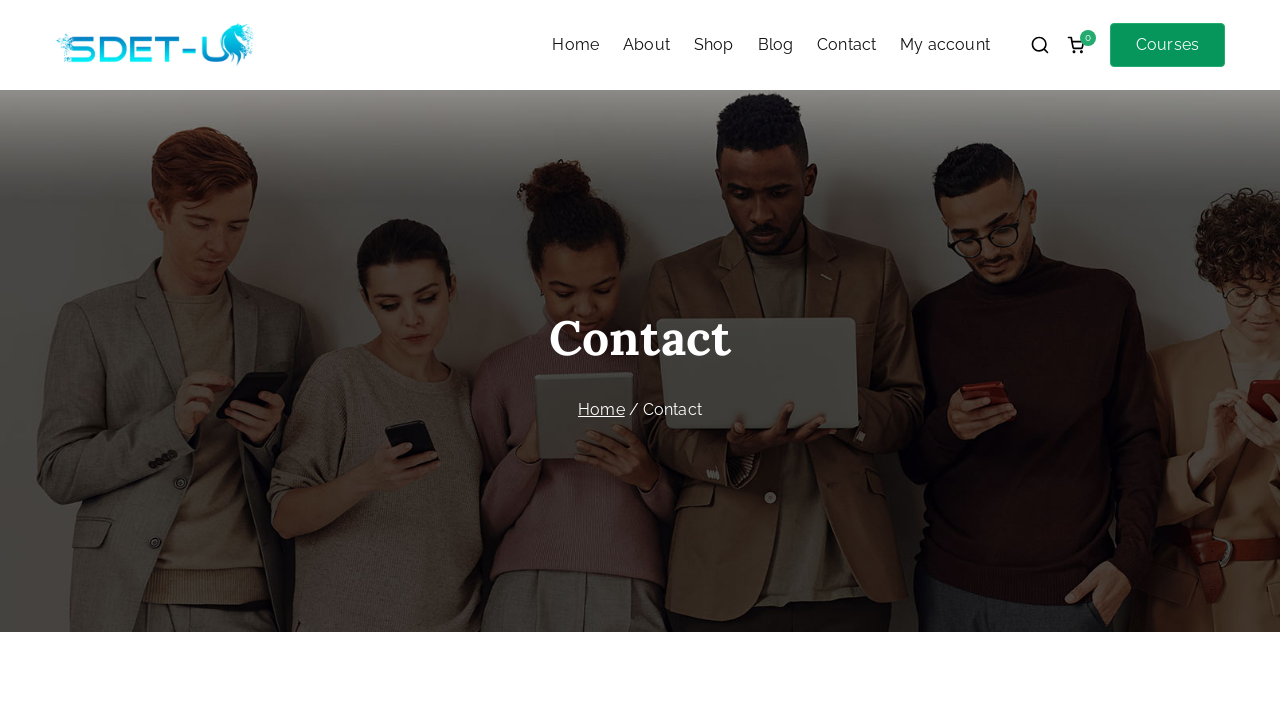

Filled contact name field with 'Test Name' on .contact-name input
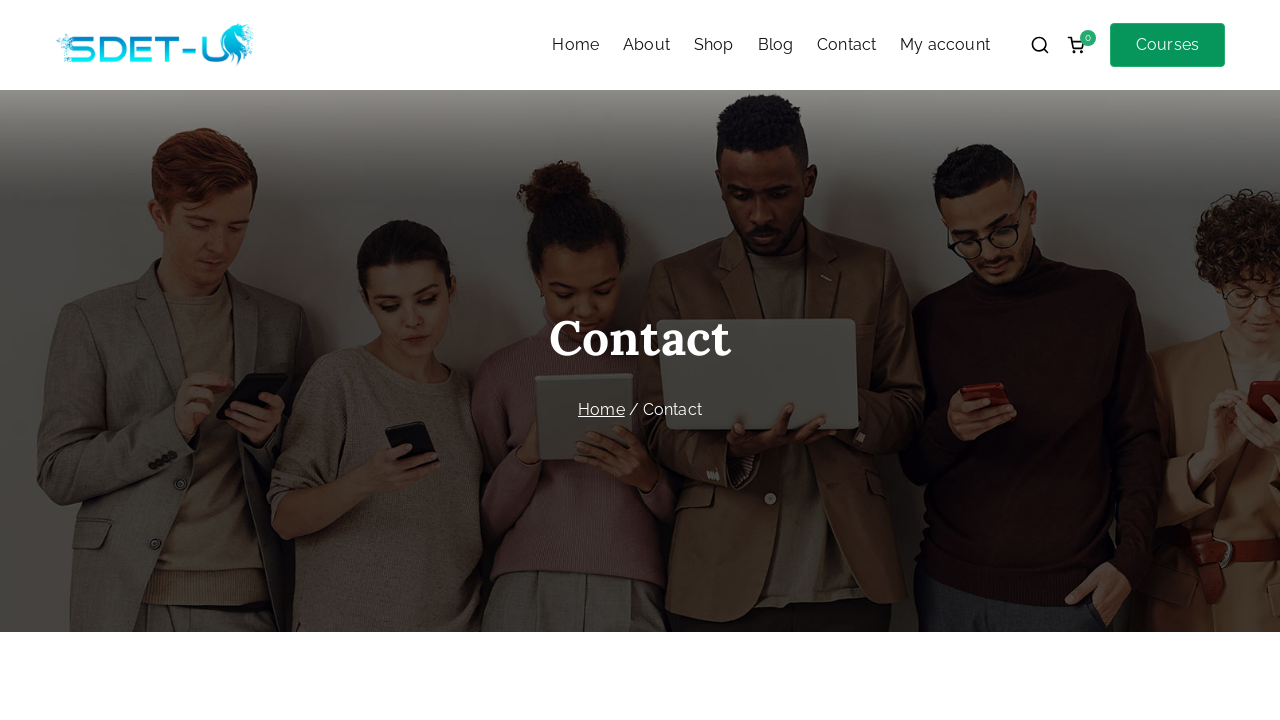

Filled contact email field with 'test@mail.com' on .contact-email input
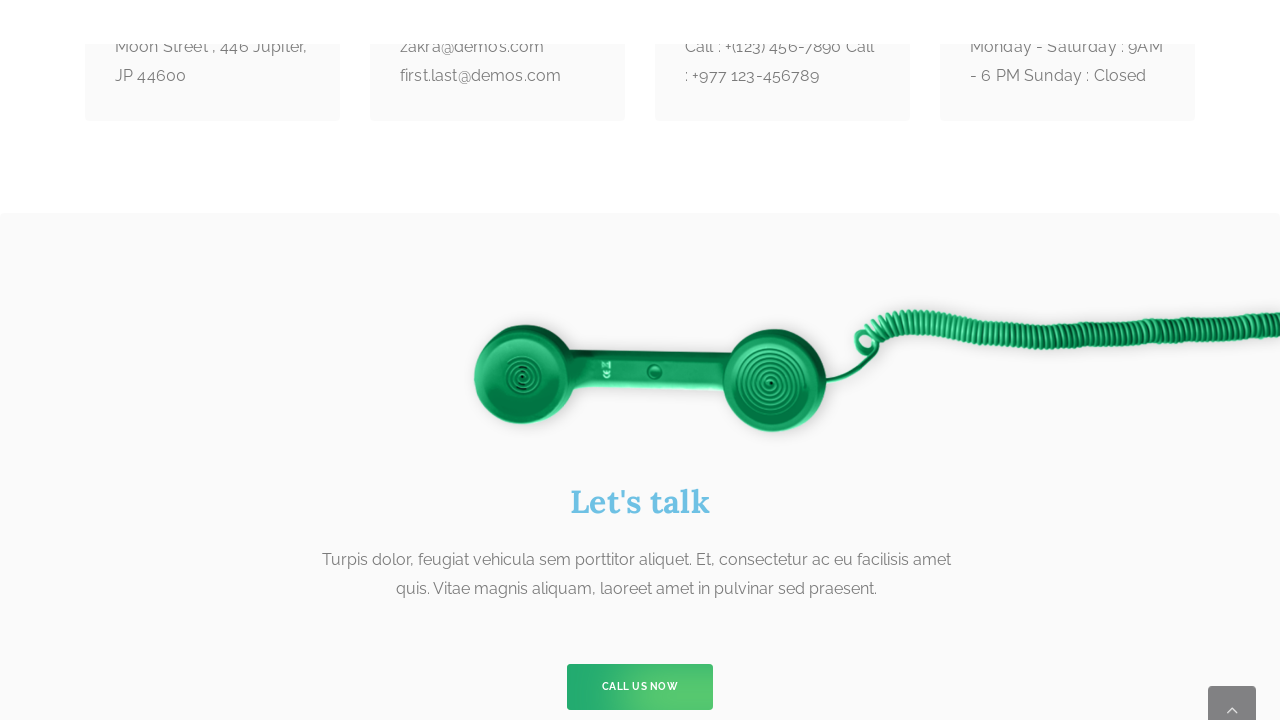

Filled contact phone field with '134567864' on .contact-phone input
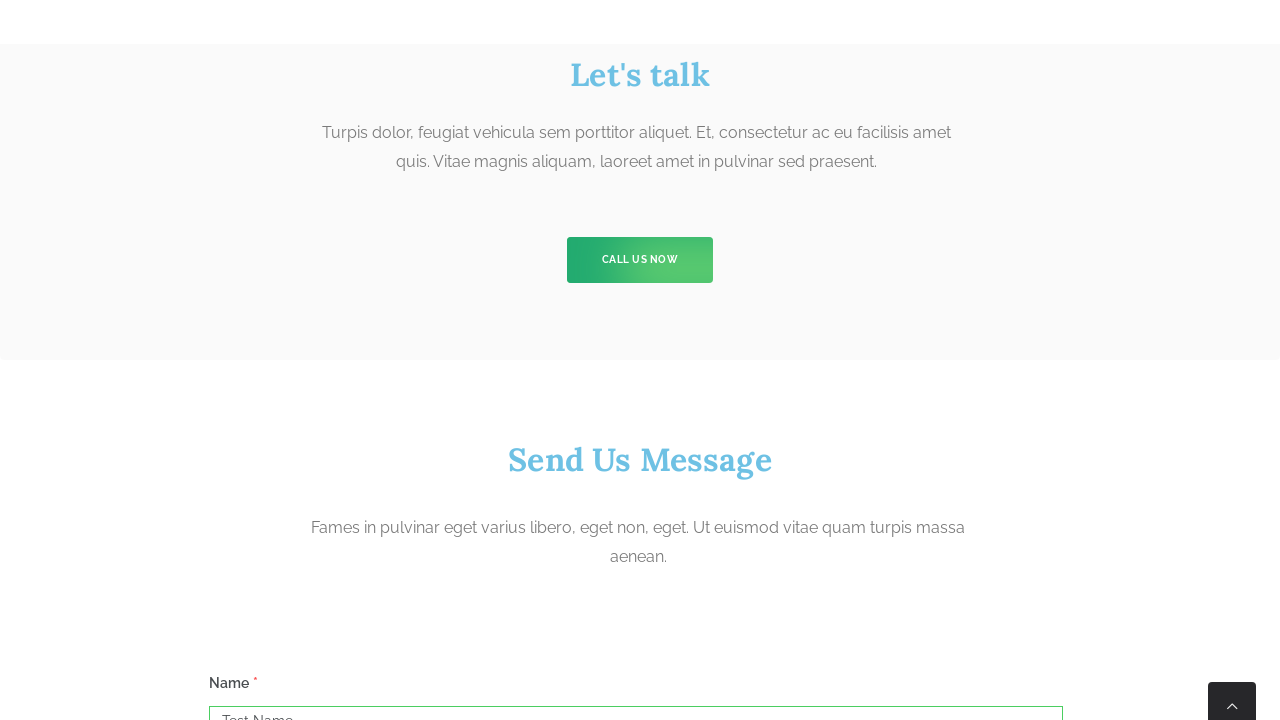

Filled contact message field with 'This is a test message' on .contact-message textarea
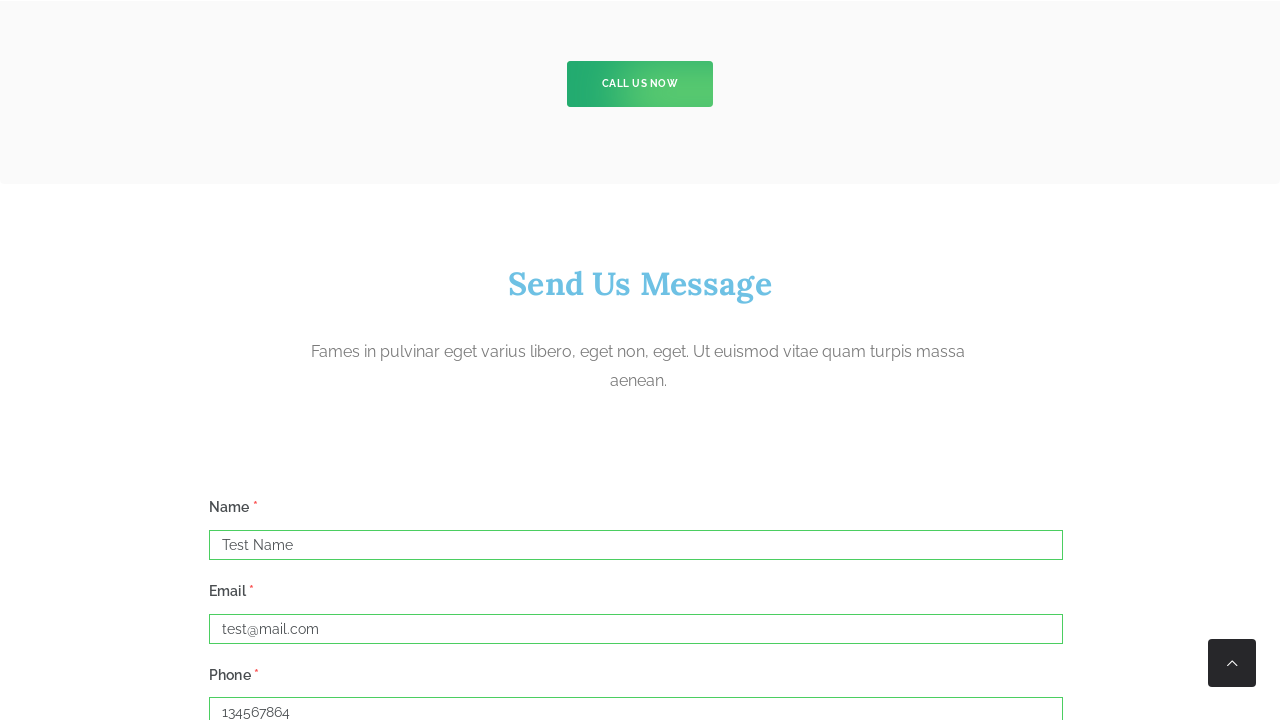

Clicked submit button to send contact form at (252, 361) on button[type=submit]
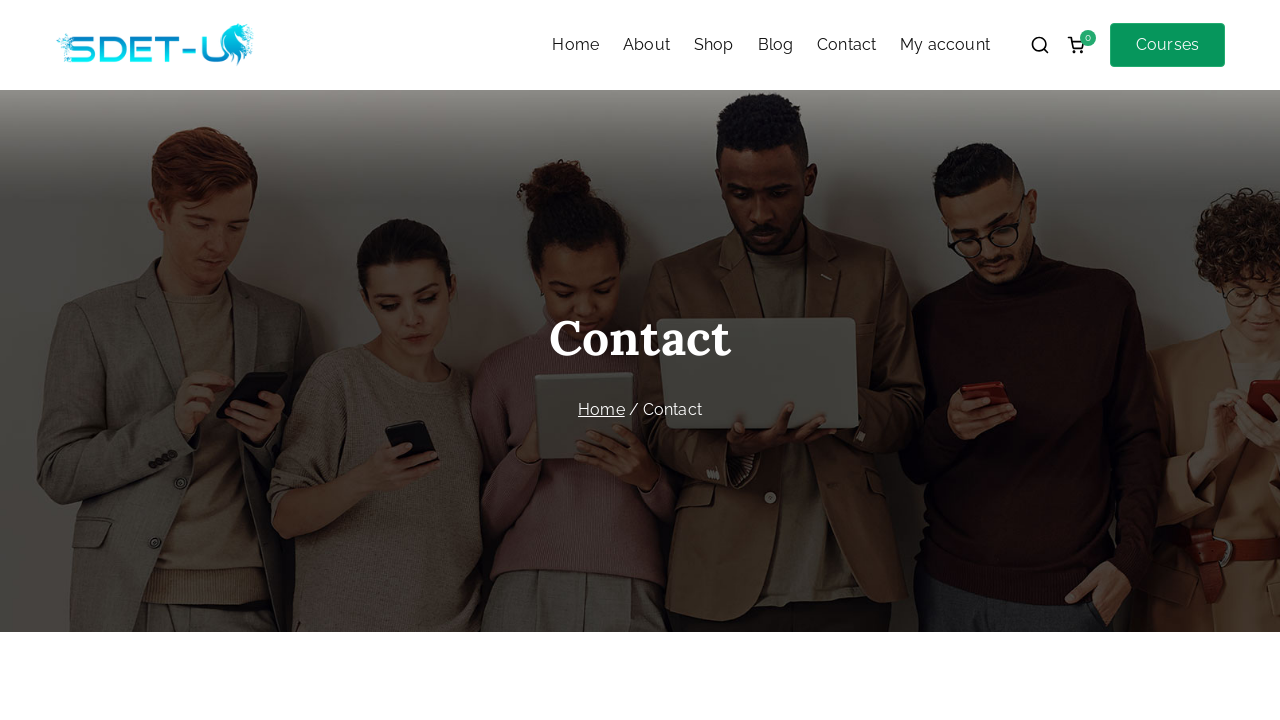

Success message alert appeared
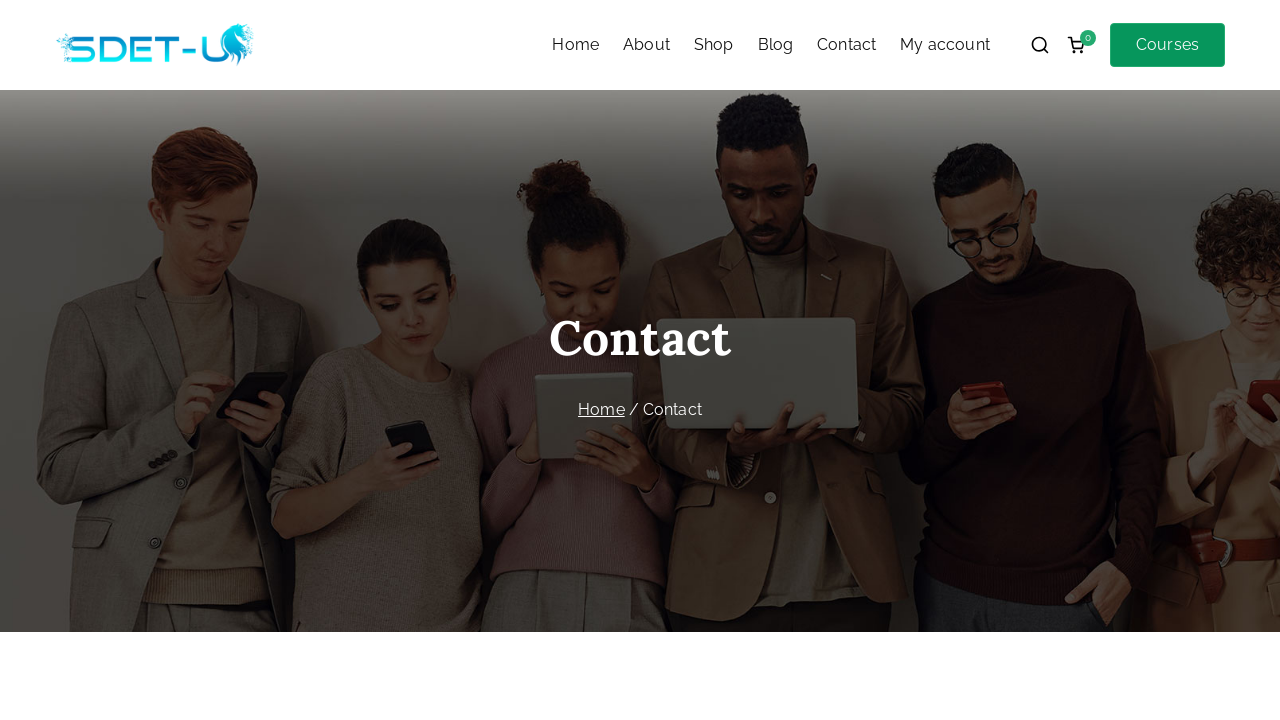

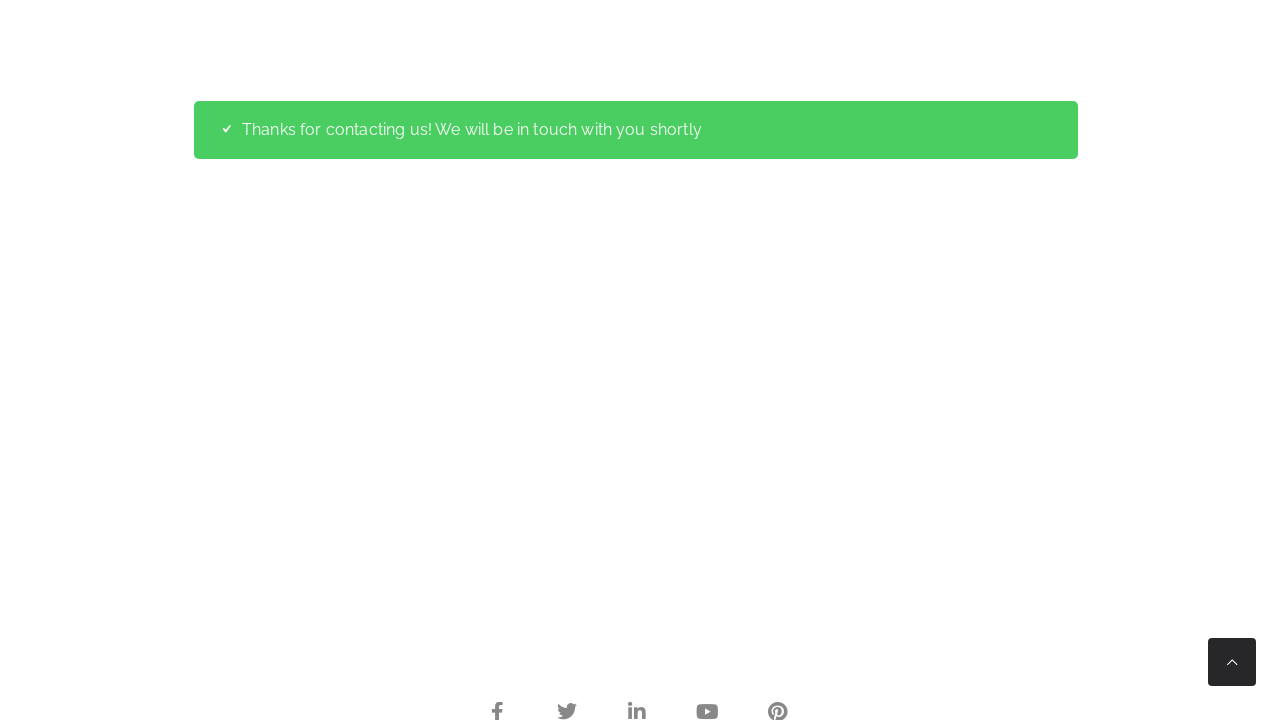